Tests appointment scheduling flow by navigating to the appointment page, filling out the consultation form with personal details and job type, and submitting the request

Starting URL: https://homepro.herokuapp.com/index.php

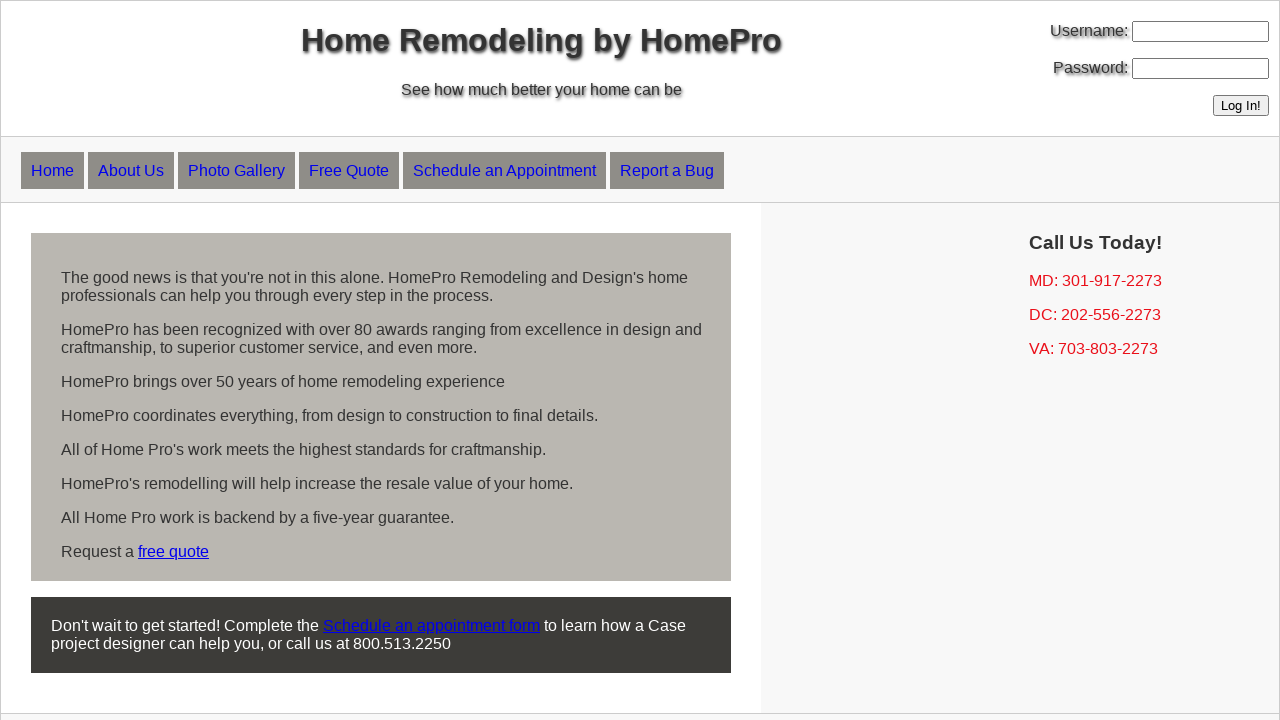

Clicked on 'Schedule an Appointment' link at (504, 170) on text=Schedule an Appointment
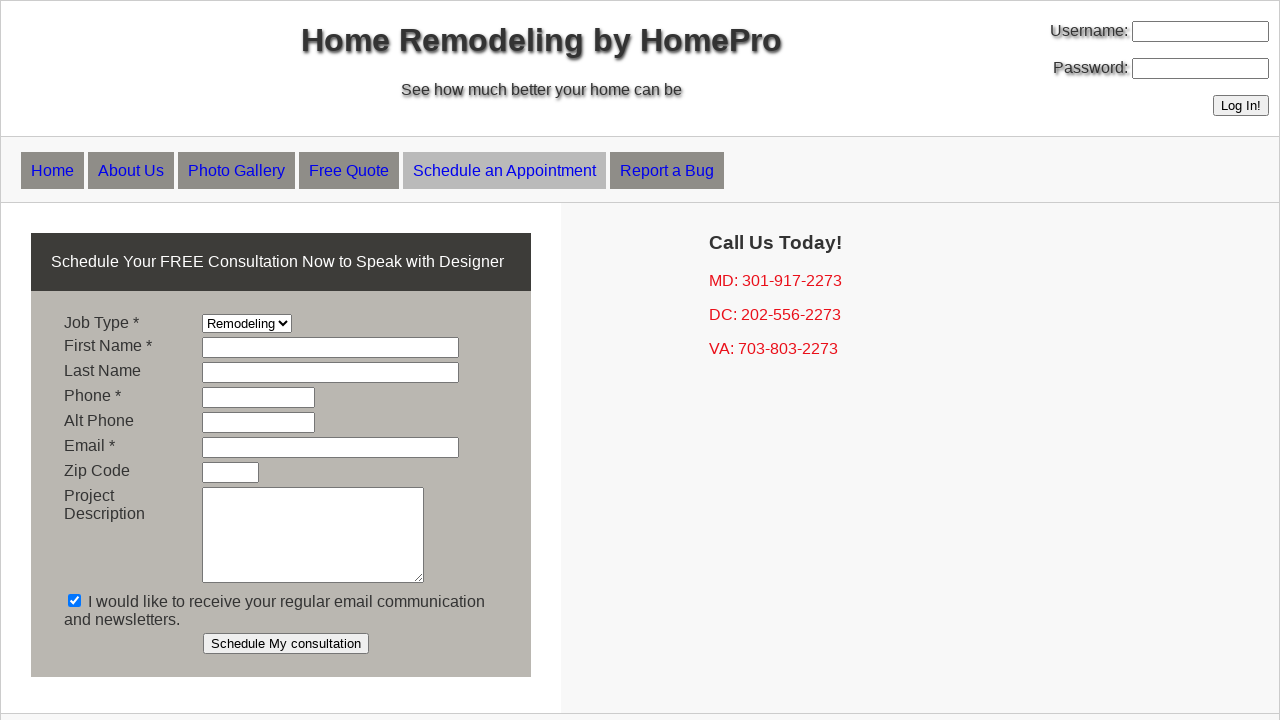

Selected job type from dropdown (index 1) on select[name='job_type']
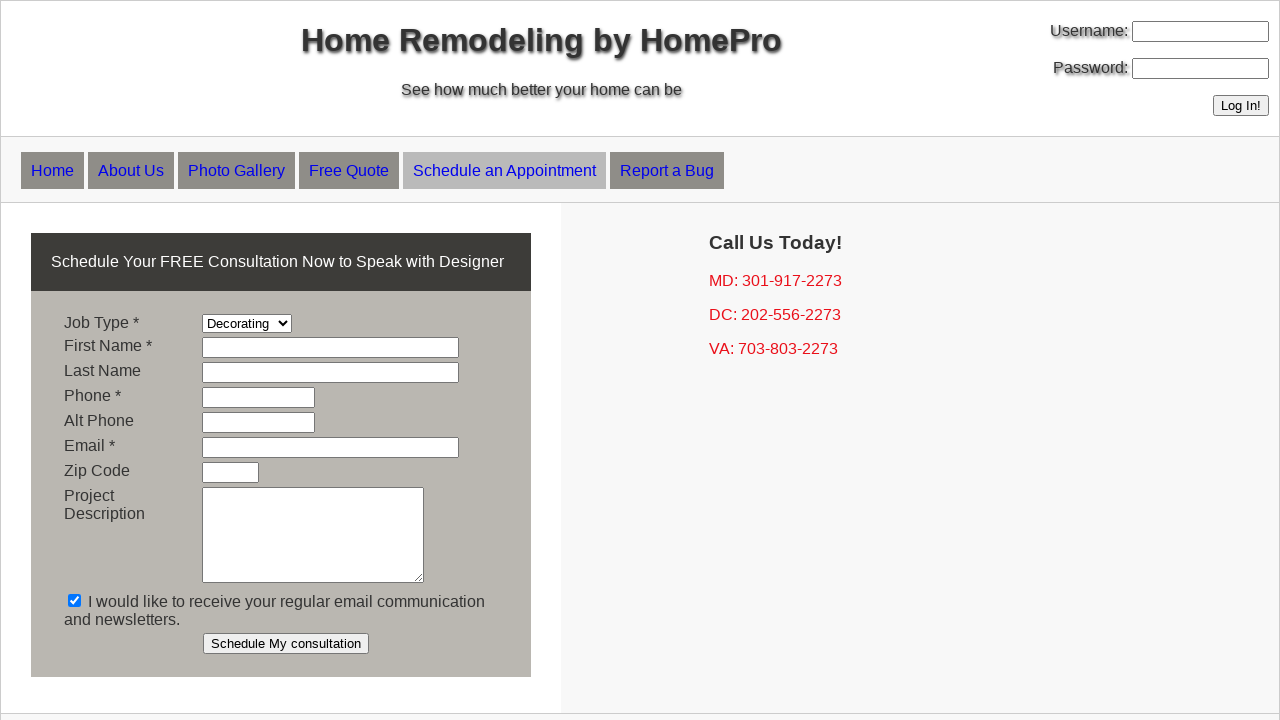

Filled first name field with 'Masuma' on input[name='first_name']
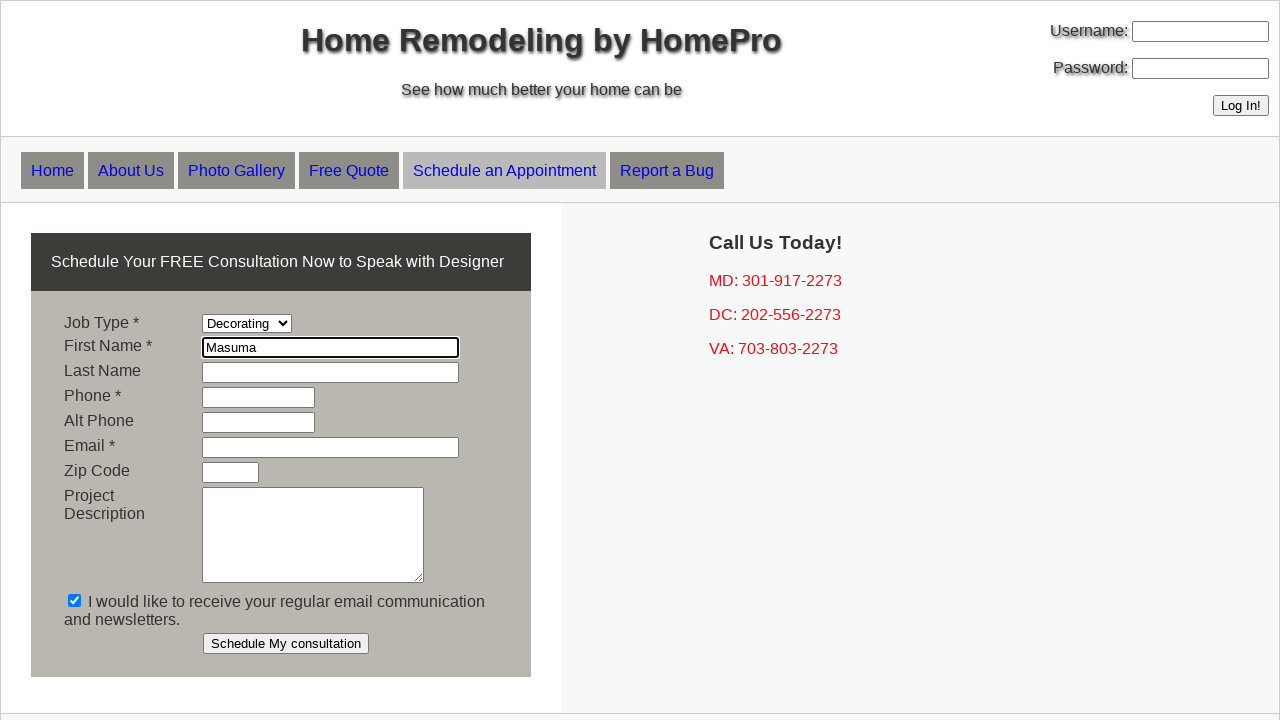

Filled last name field with 'Masuma' on input[name='last_name']
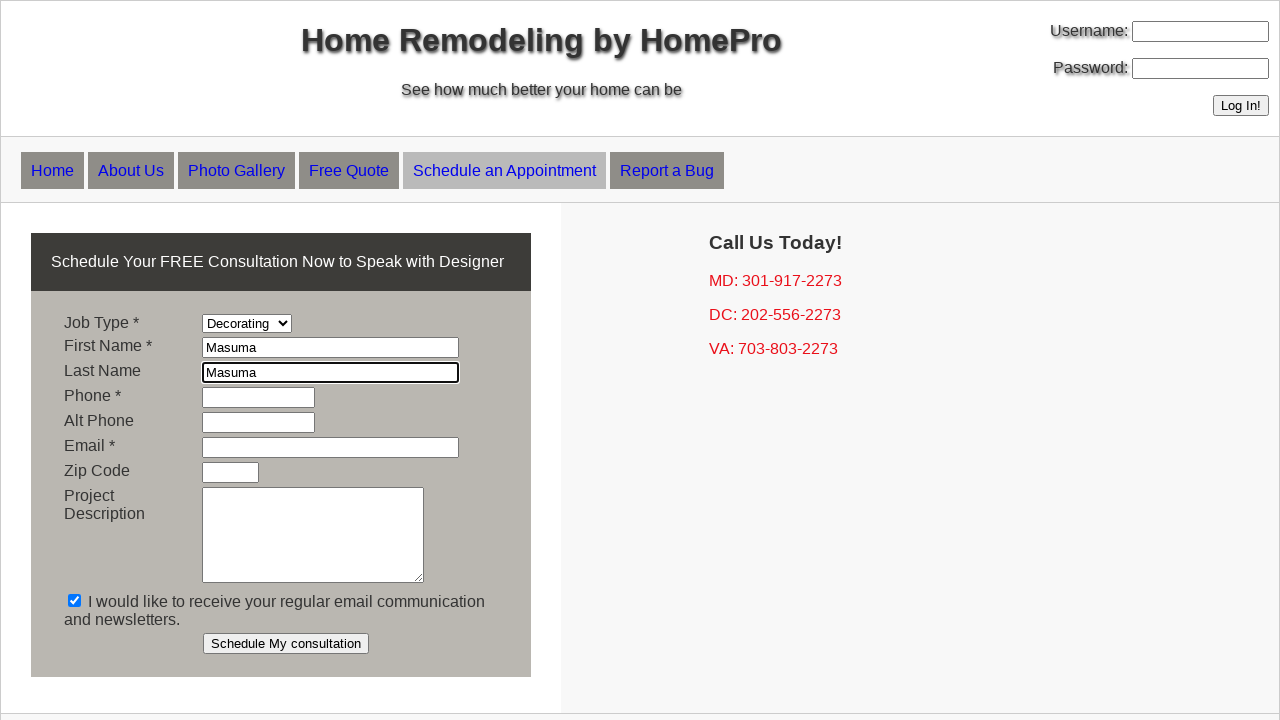

Filled phone number field with '703-123-4455' on input[name='phone']
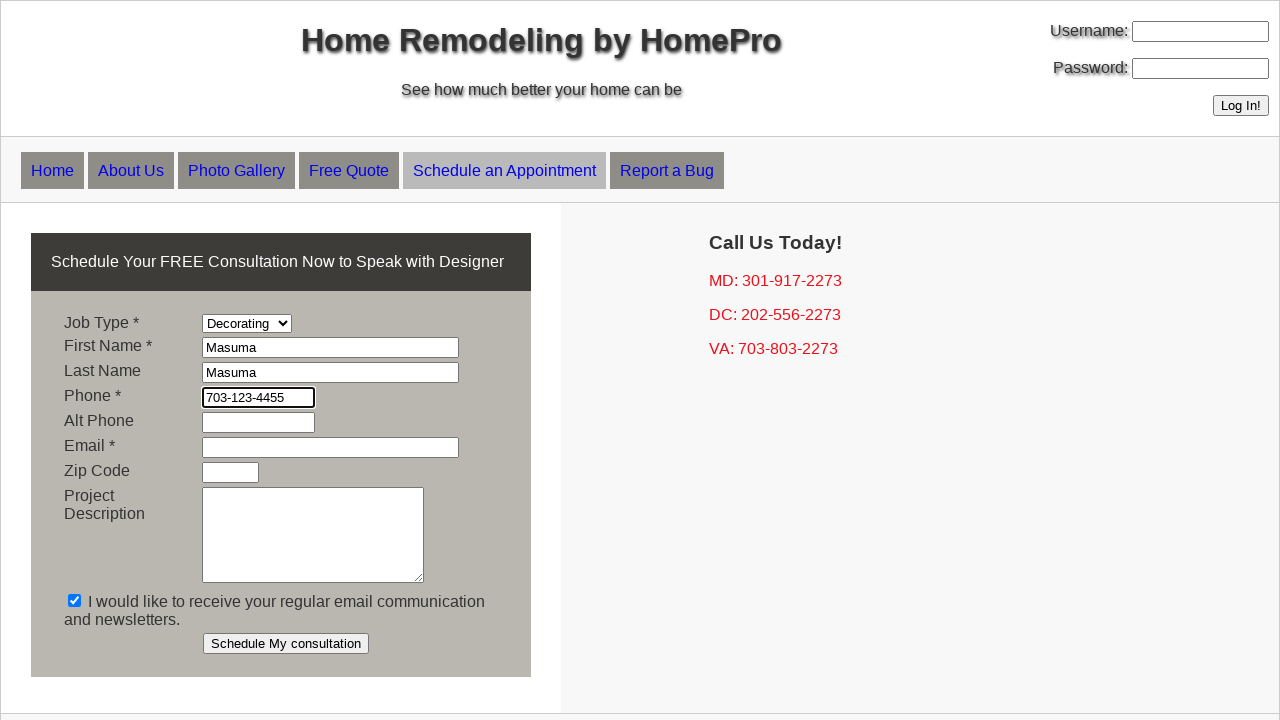

Filled email field with 'masuma.qa2021@gmail.com' on input[name='email']
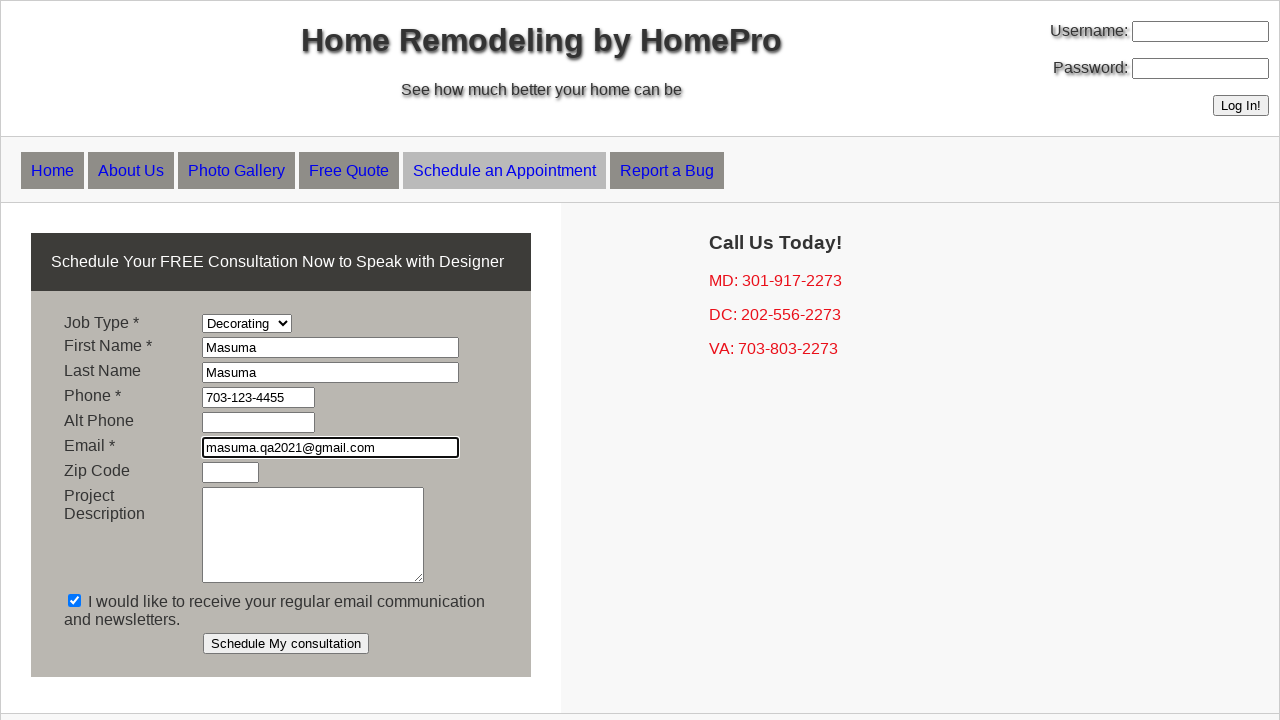

Clicked 'Schedule My consultation' button to submit the form at (286, 644) on input[value='Schedule My consultation']
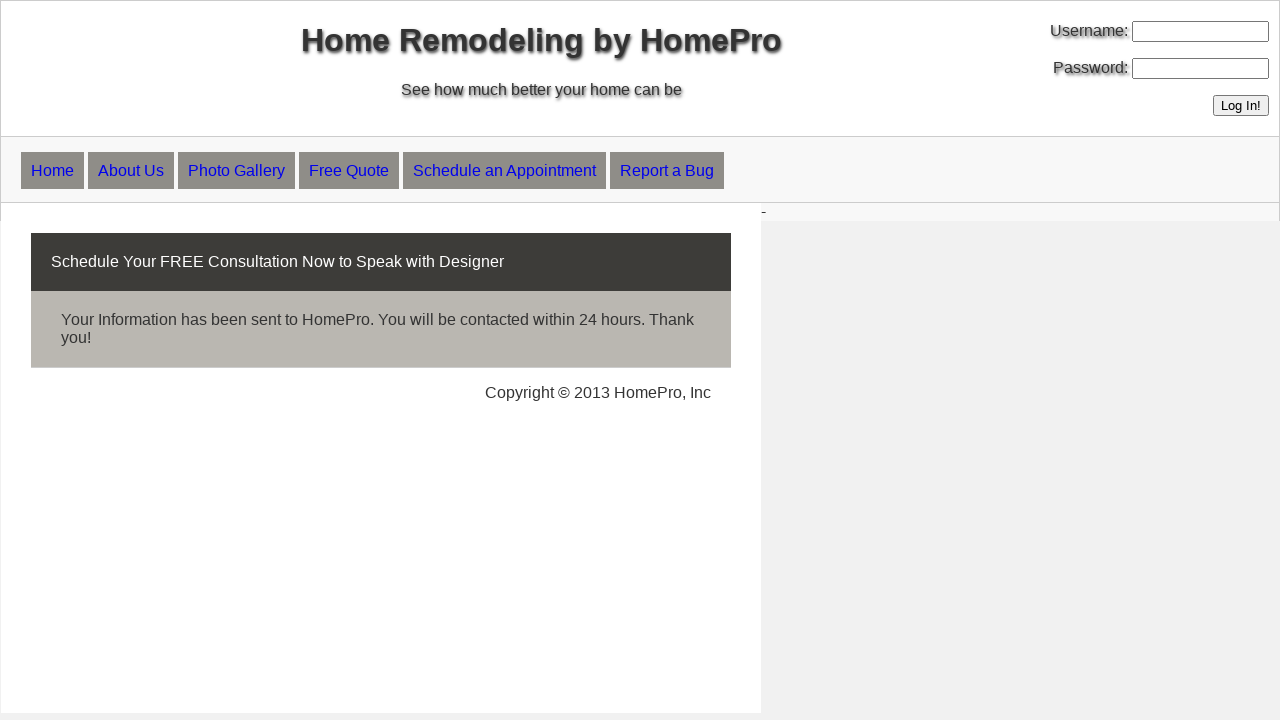

Verified navigation to confirmation page (orderconfirm.php)
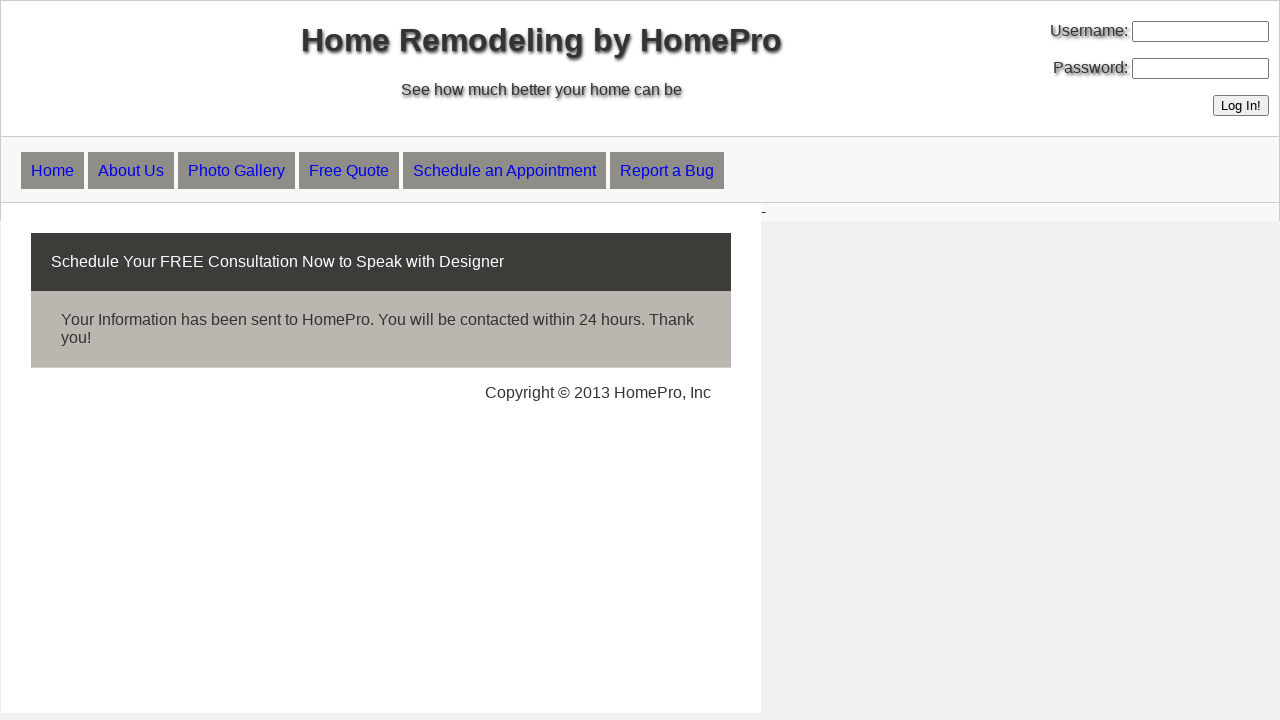

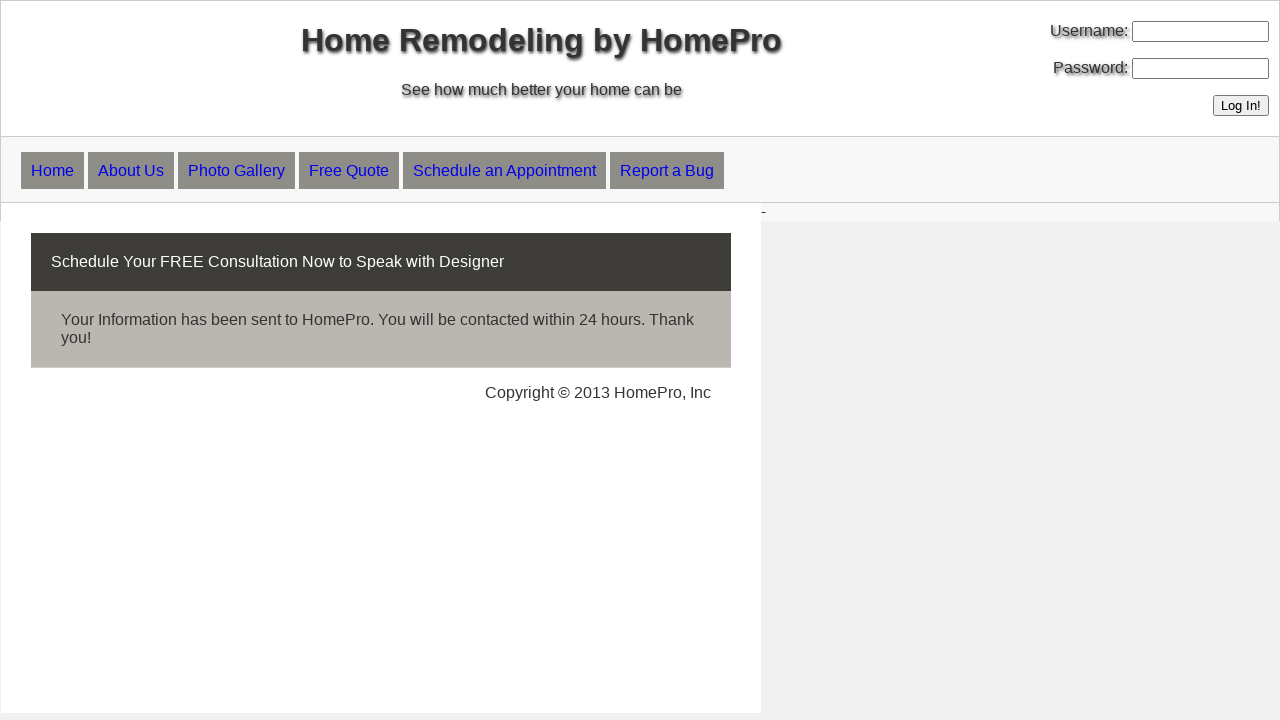